Clicks select all in dark colors panel and verifies color selection items match dark colors

Starting URL: https://4knort.github.io/colorizr

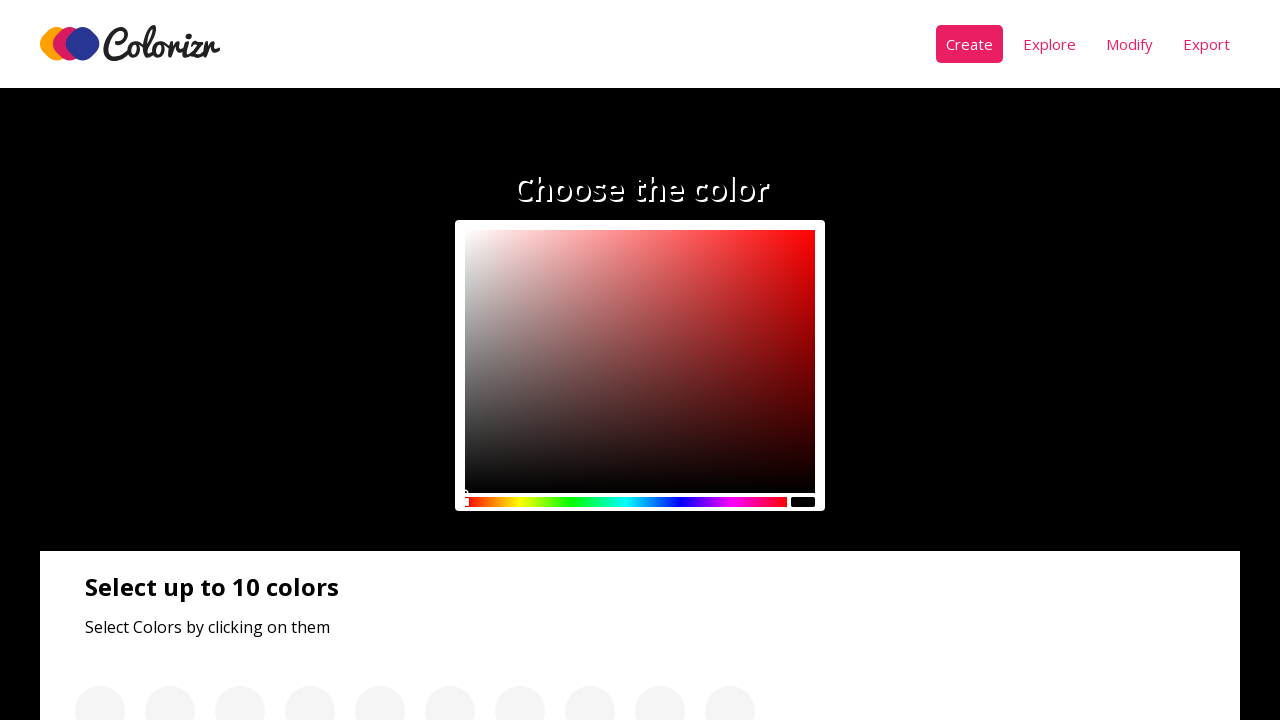

Clicked 'Select All' button in dark colors panel at (130, 361) on .panel__btn >> nth=0
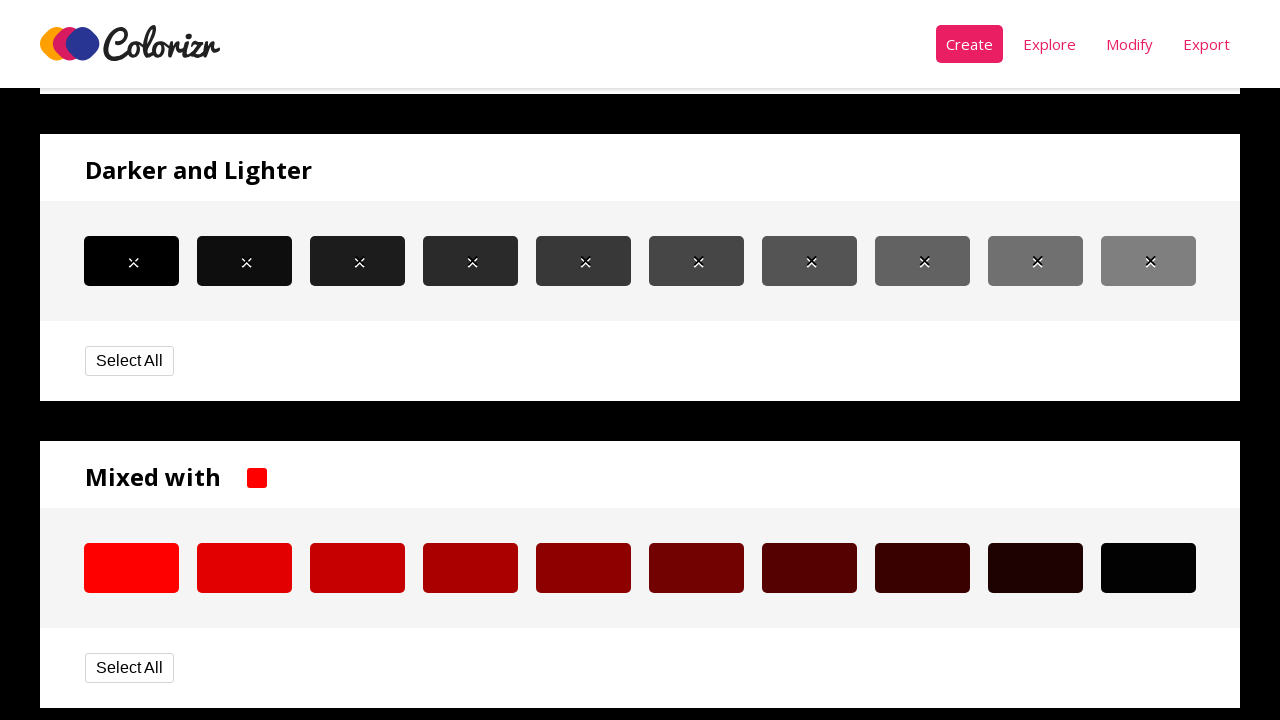

Waited 1000ms for color selection to process
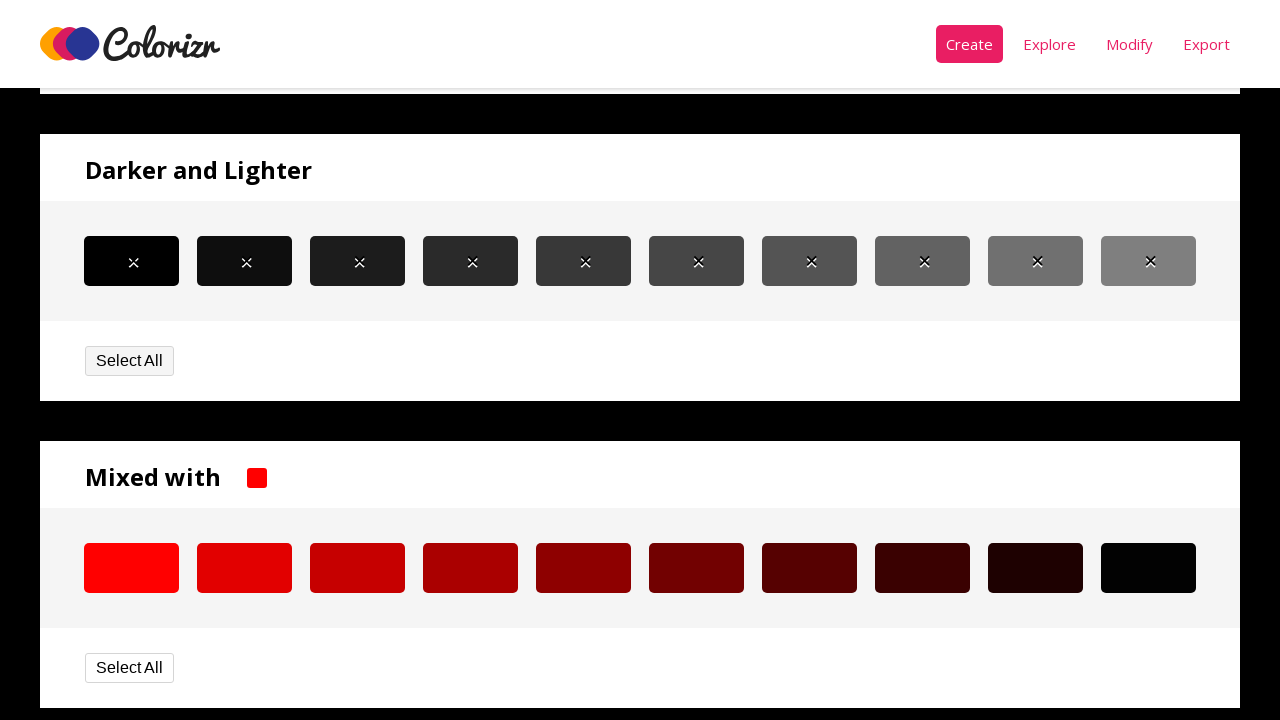

Located 10 color items to verify
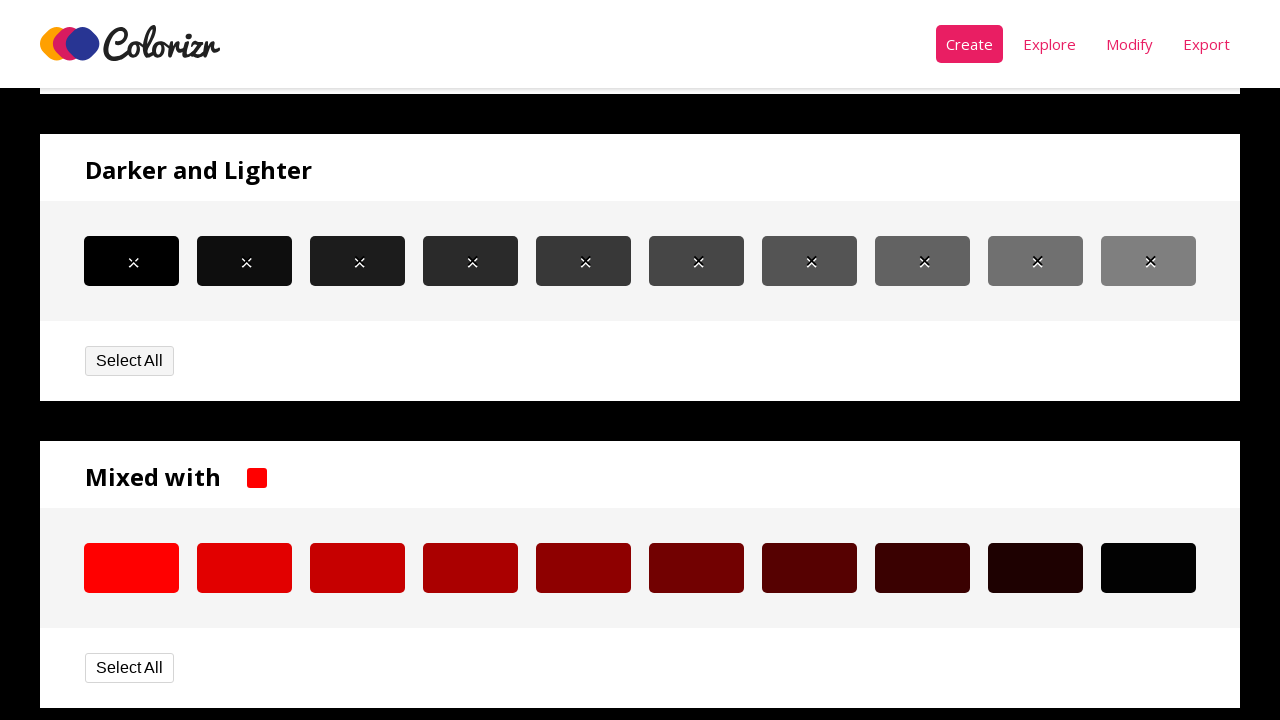

Retrieved background color from selected color item 1
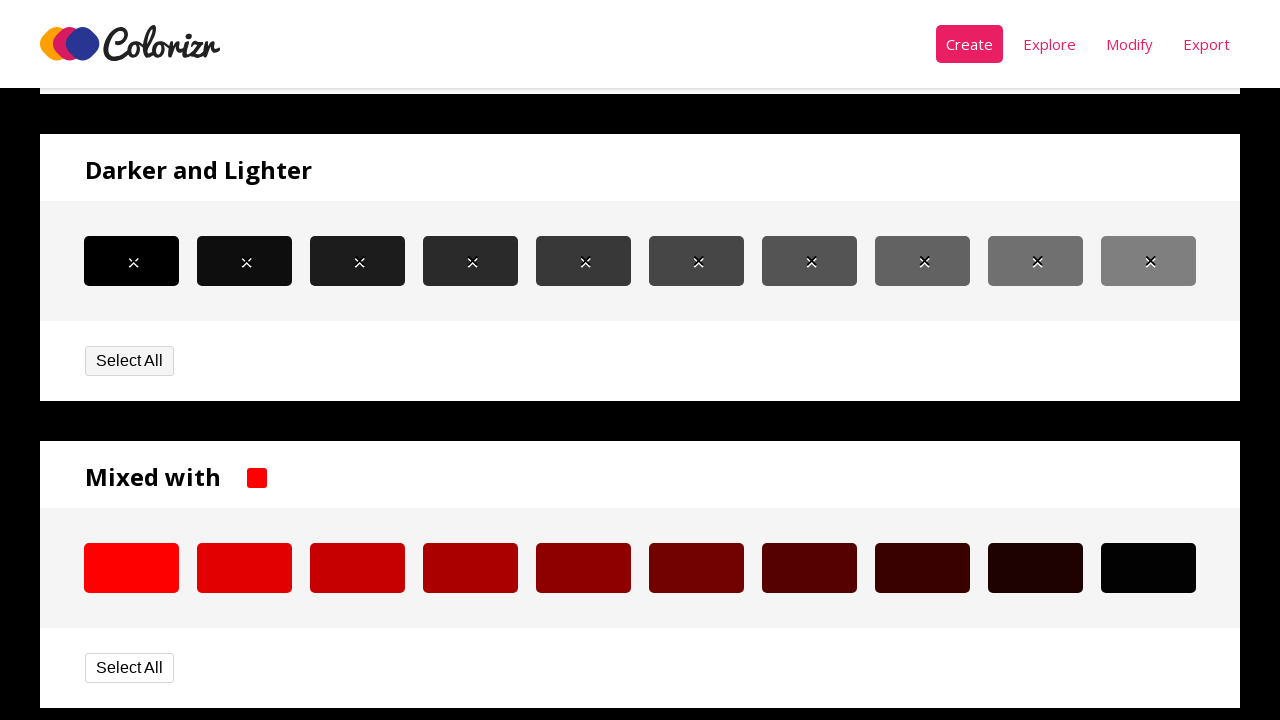

Retrieved background color from dark color panel item 1
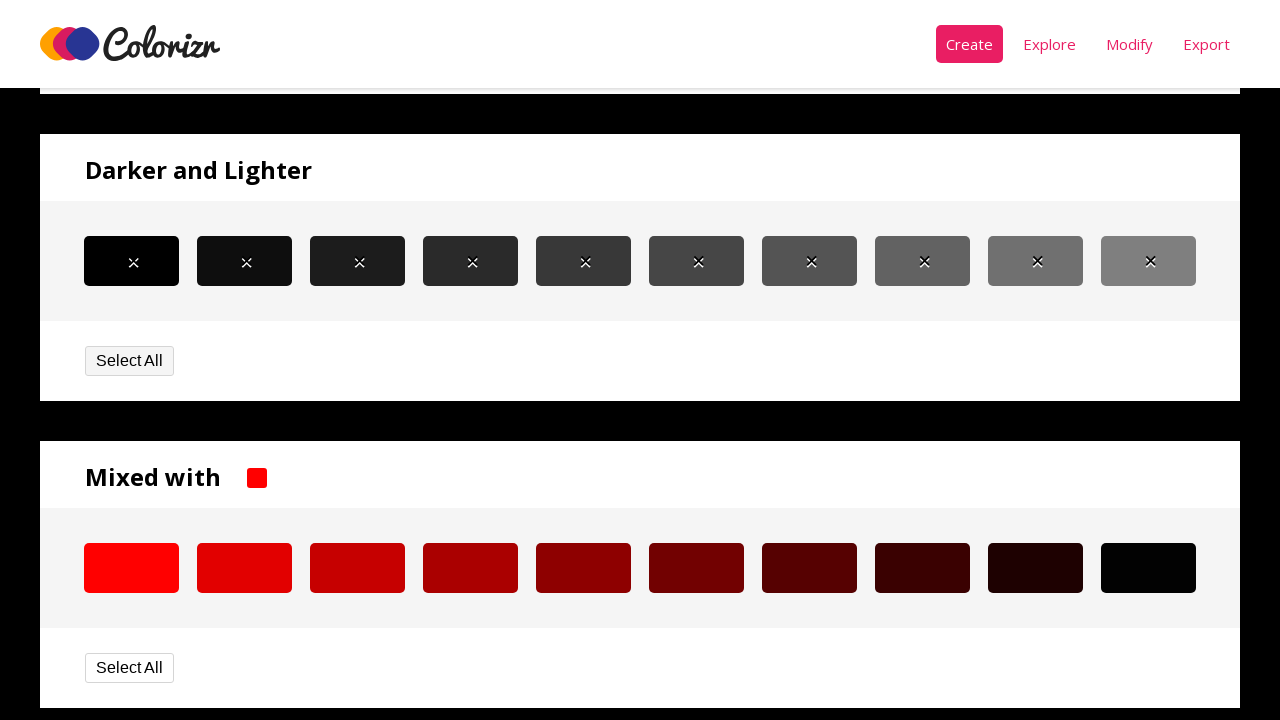

Verified color match for item 1: rgb(0, 0, 0)
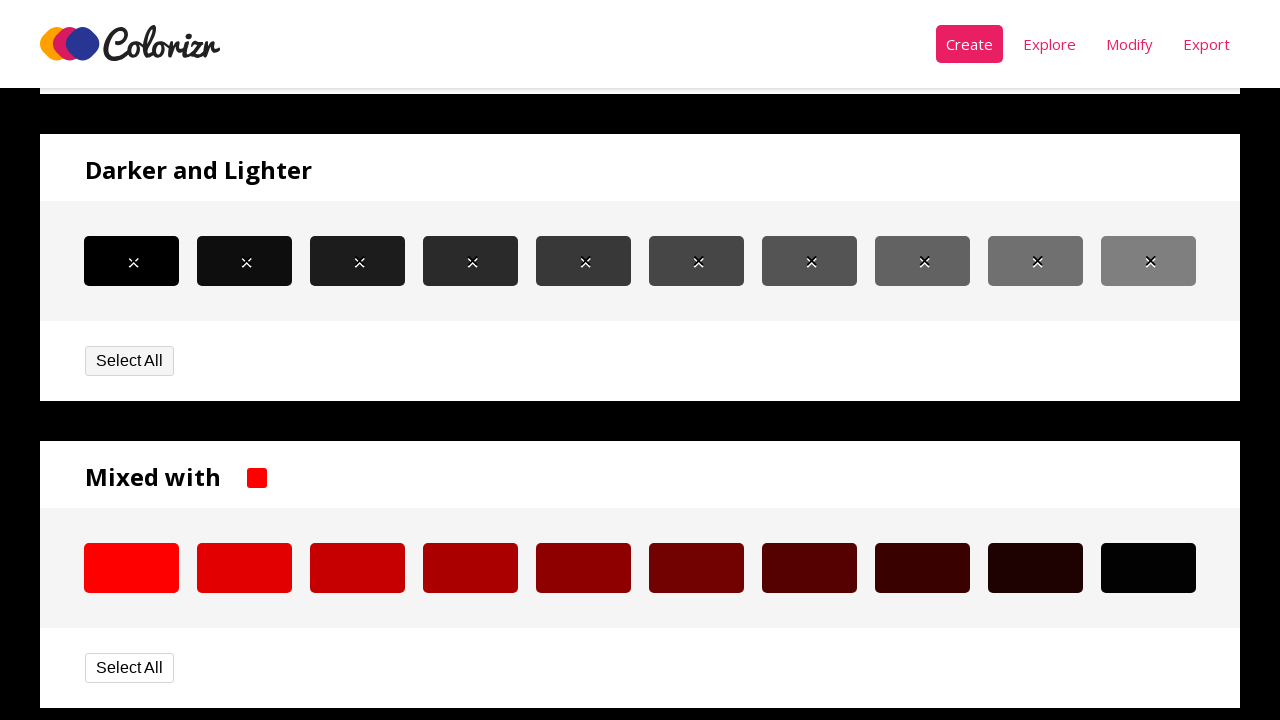

Retrieved background color from selected color item 2
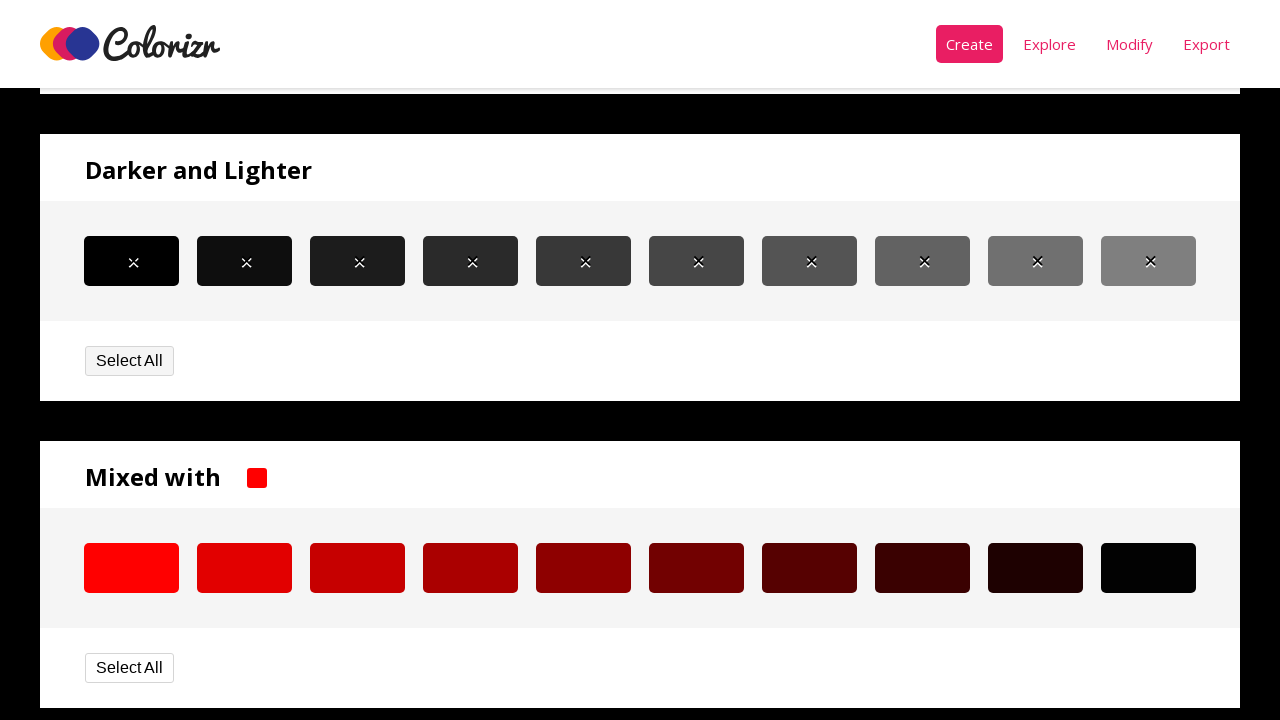

Retrieved background color from dark color panel item 2
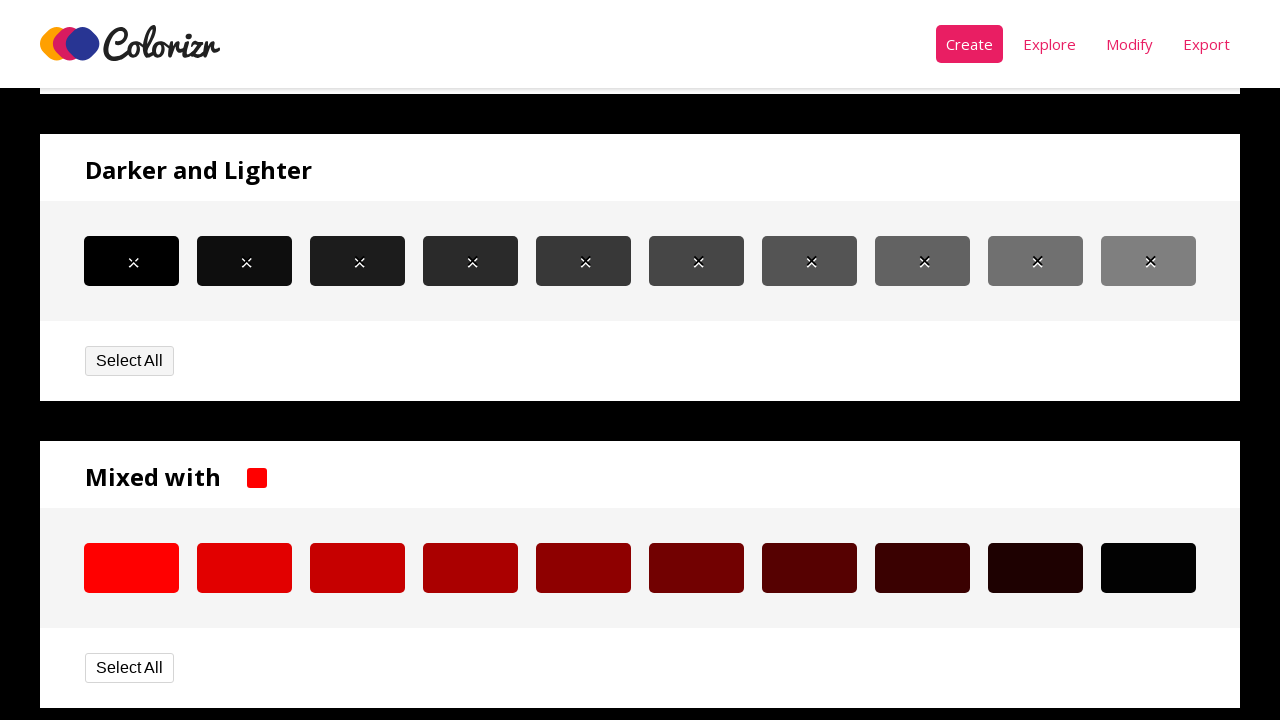

Verified color match for item 2: rgb(14, 14, 14)
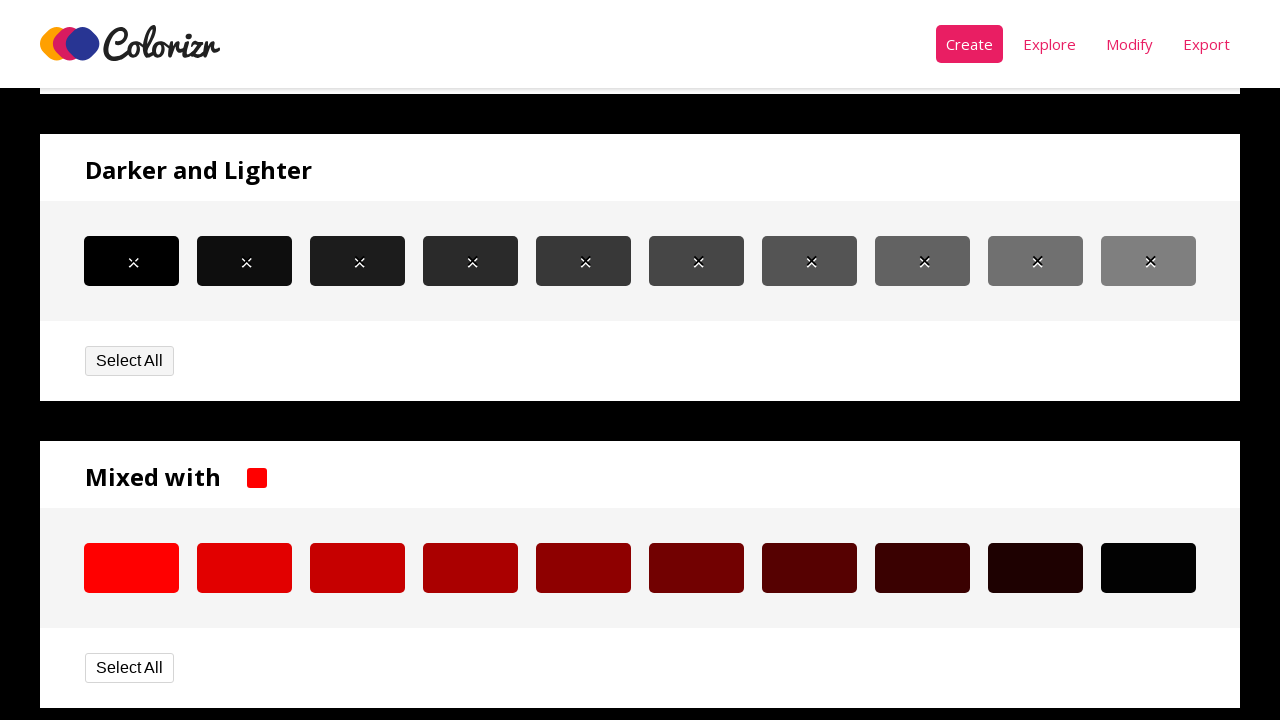

Retrieved background color from selected color item 3
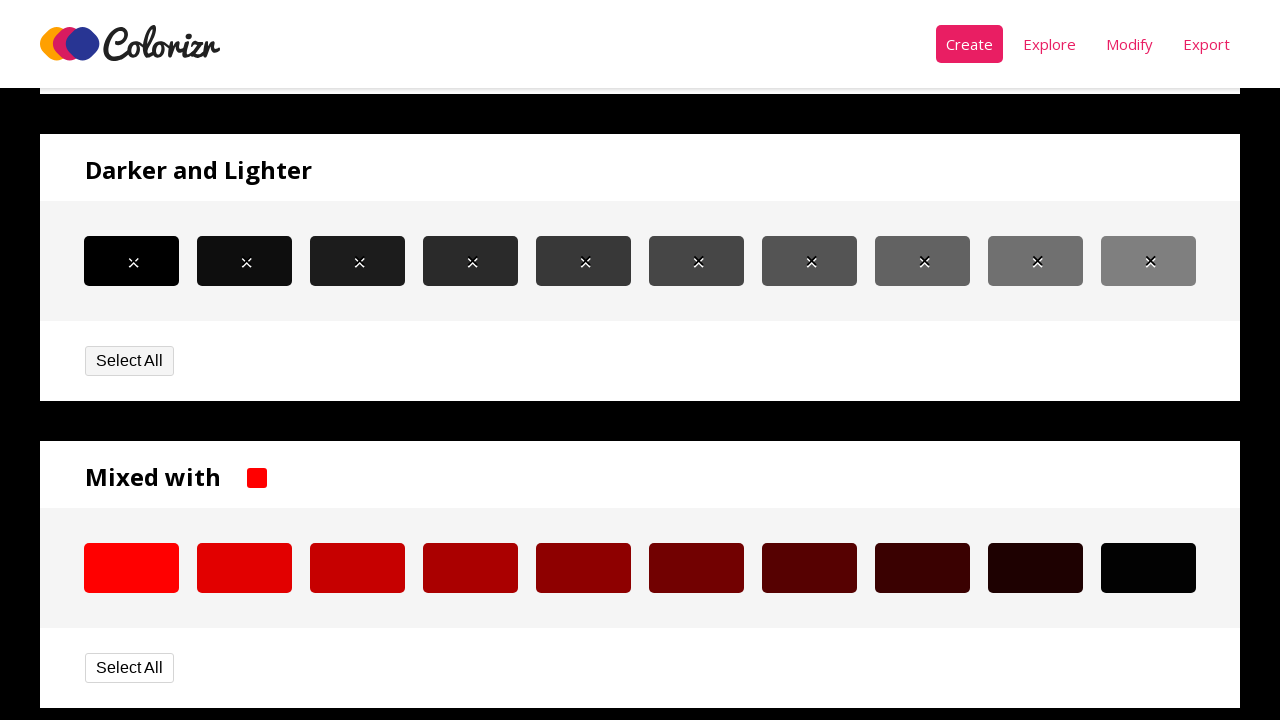

Retrieved background color from dark color panel item 3
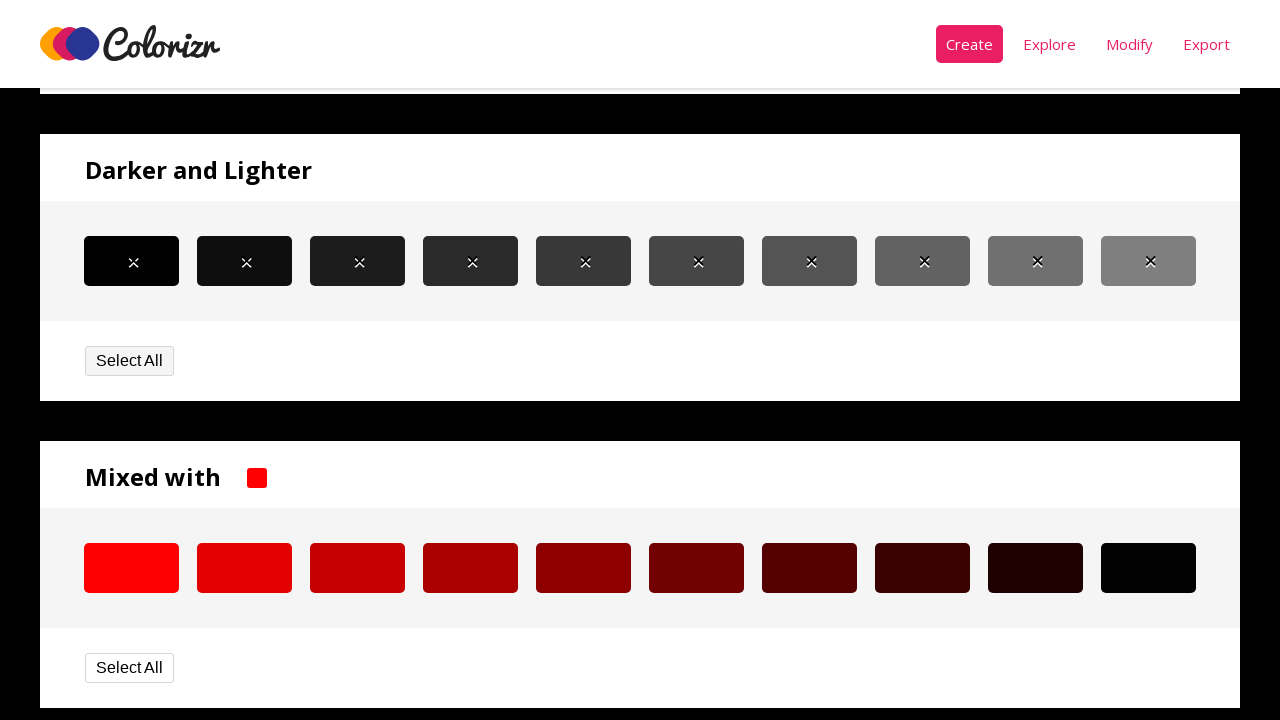

Verified color match for item 3: rgb(28, 28, 28)
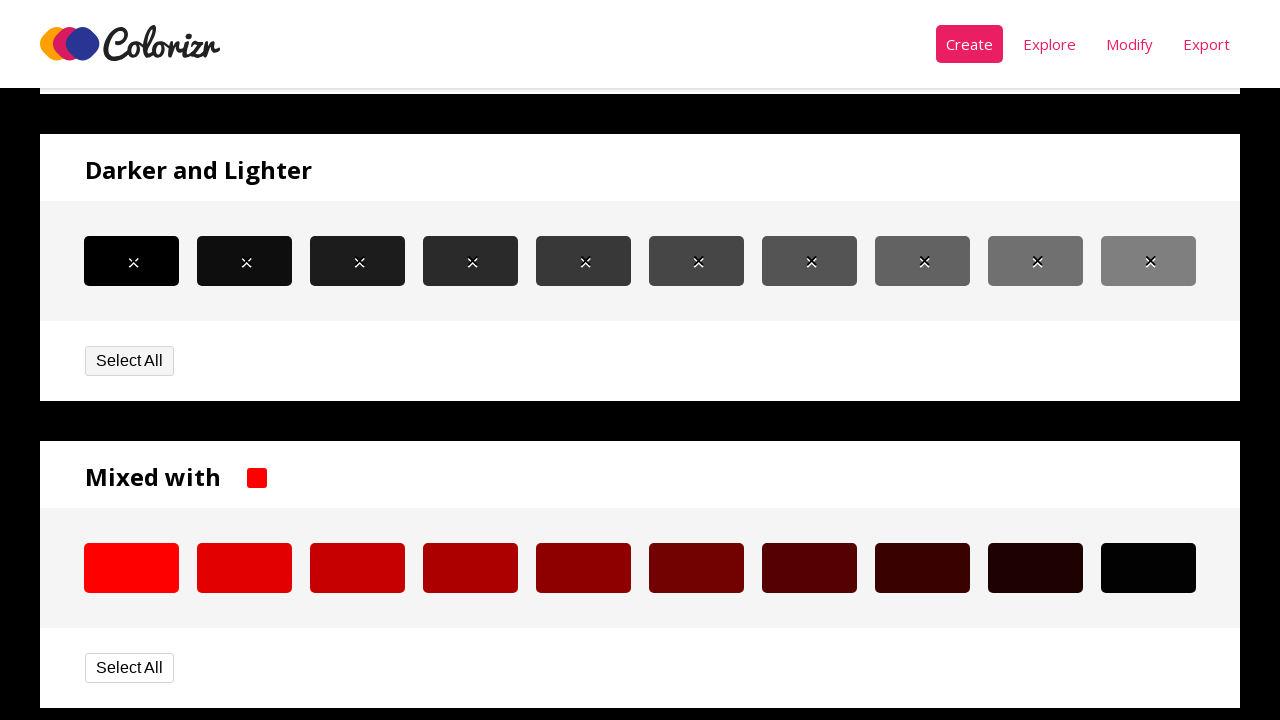

Retrieved background color from selected color item 4
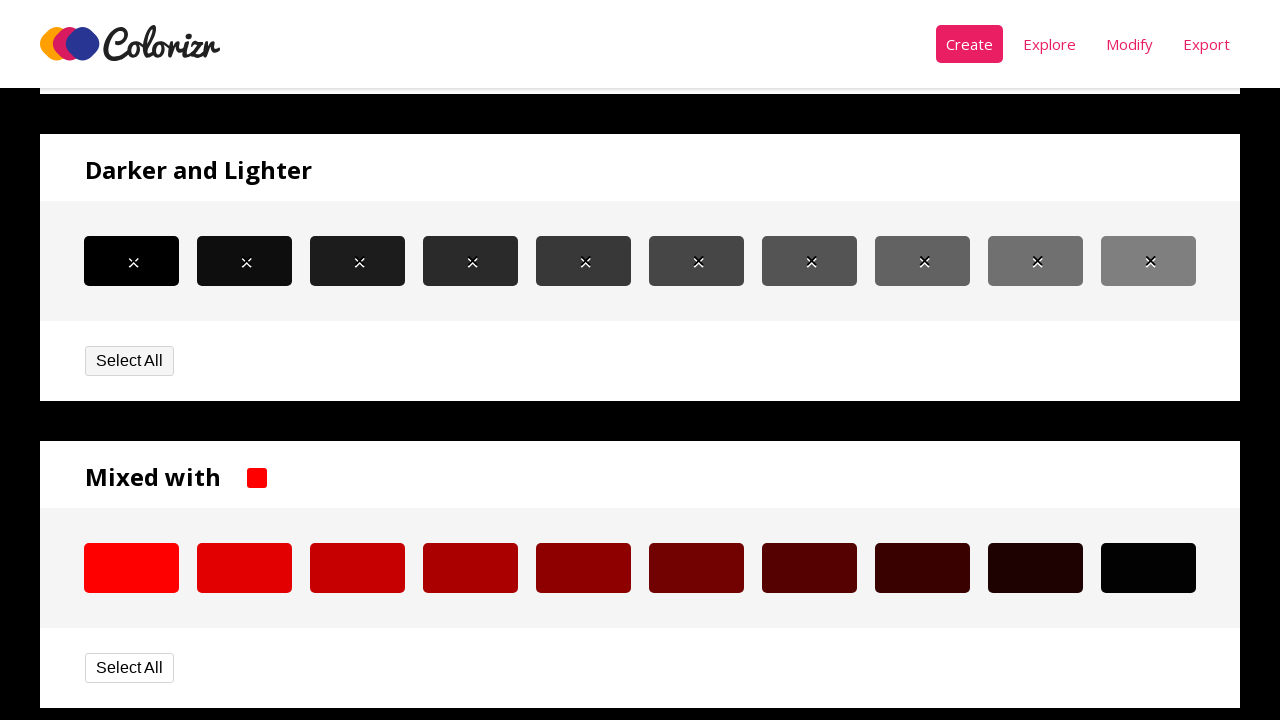

Retrieved background color from dark color panel item 4
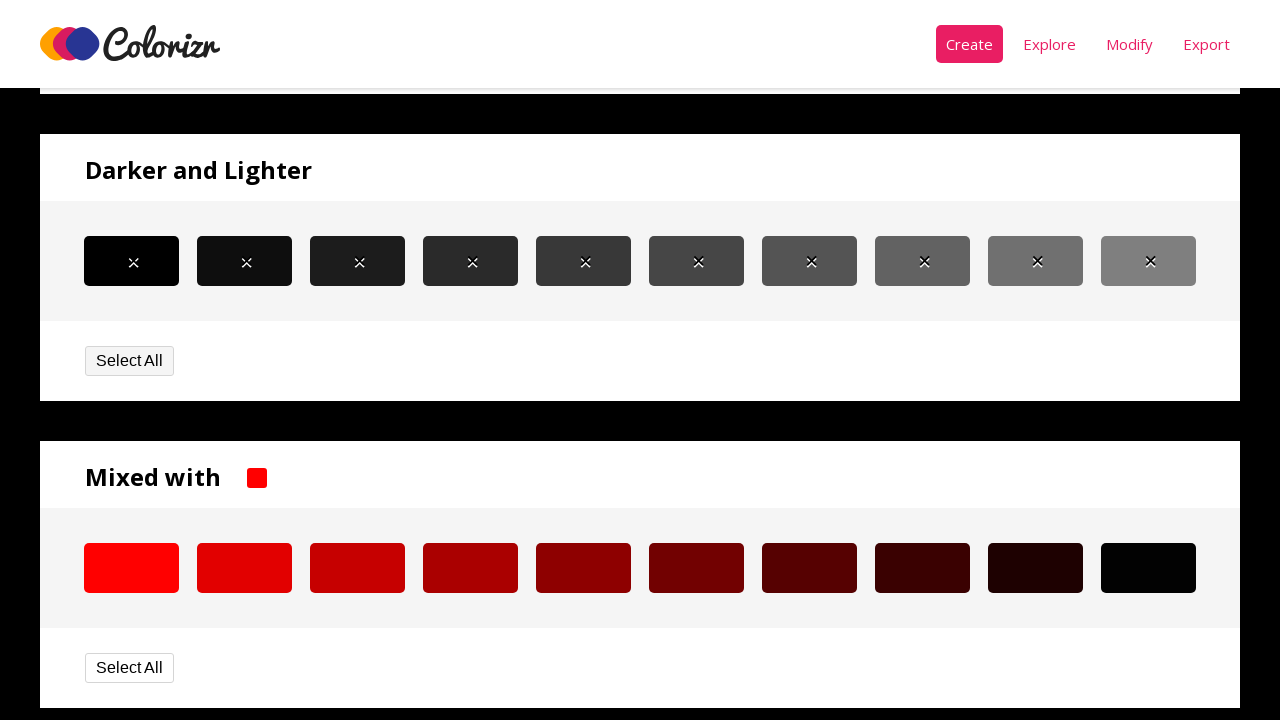

Verified color match for item 4: rgb(42, 42, 42)
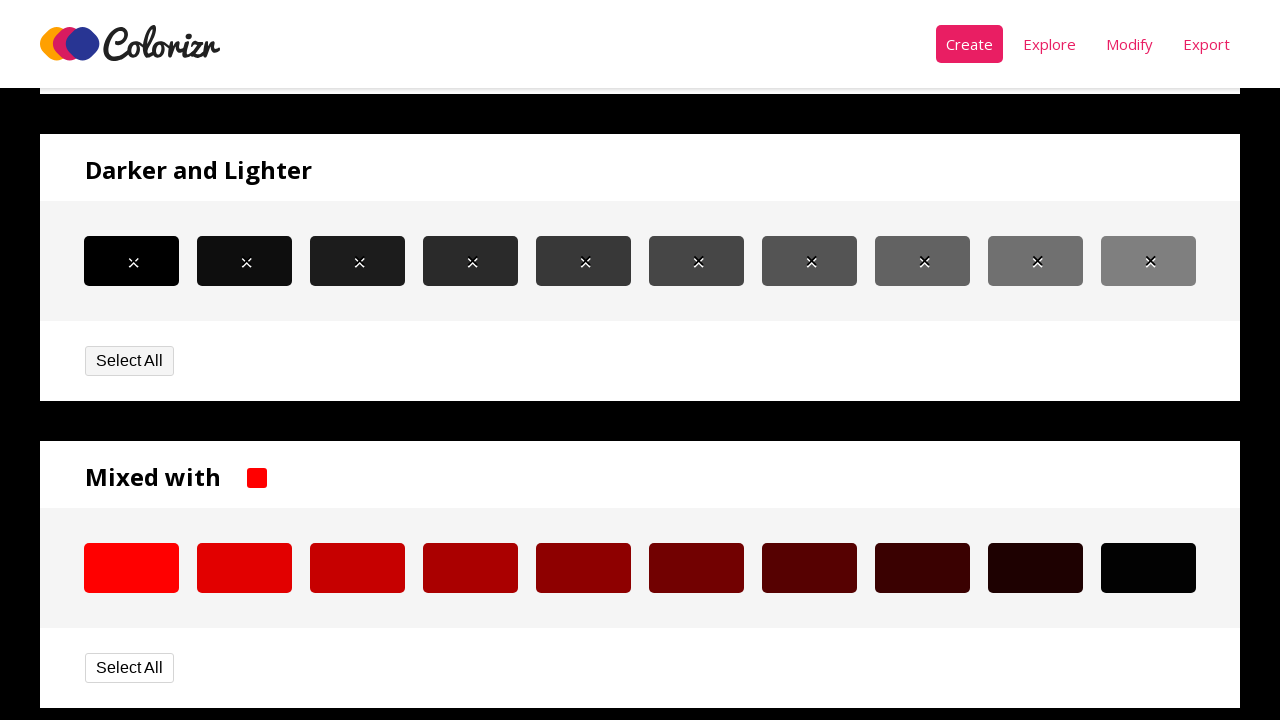

Retrieved background color from selected color item 5
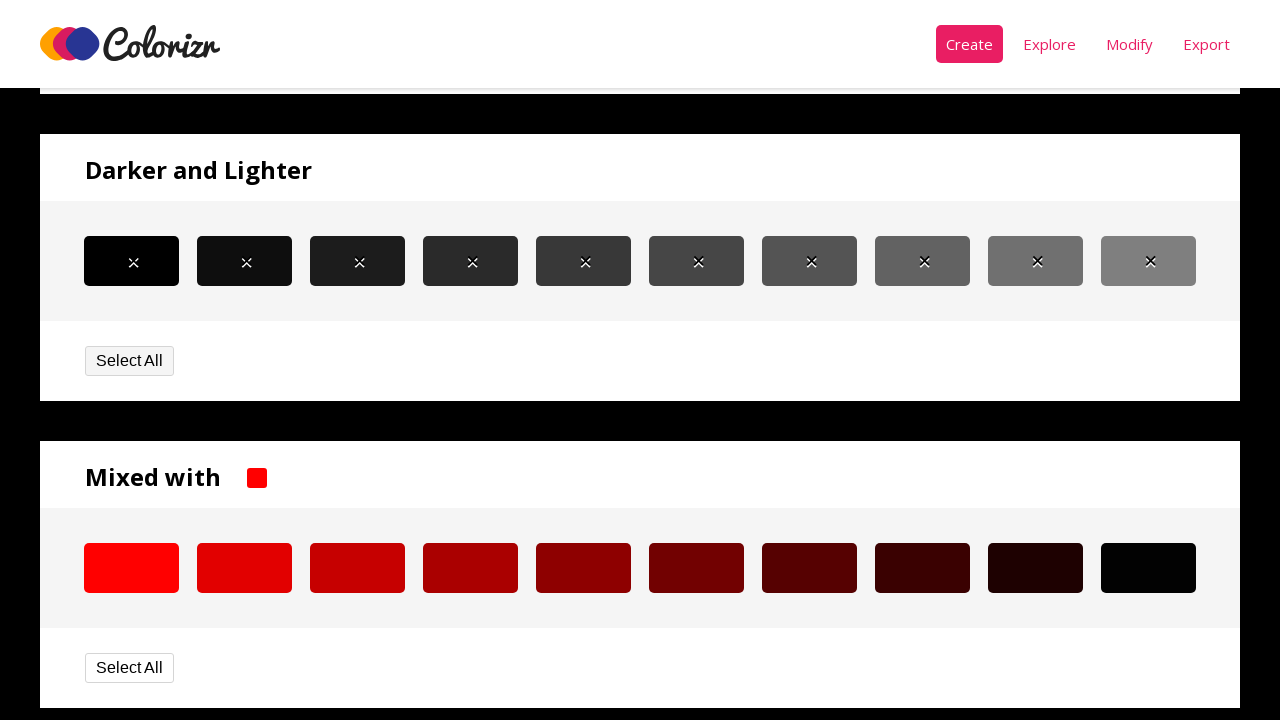

Retrieved background color from dark color panel item 5
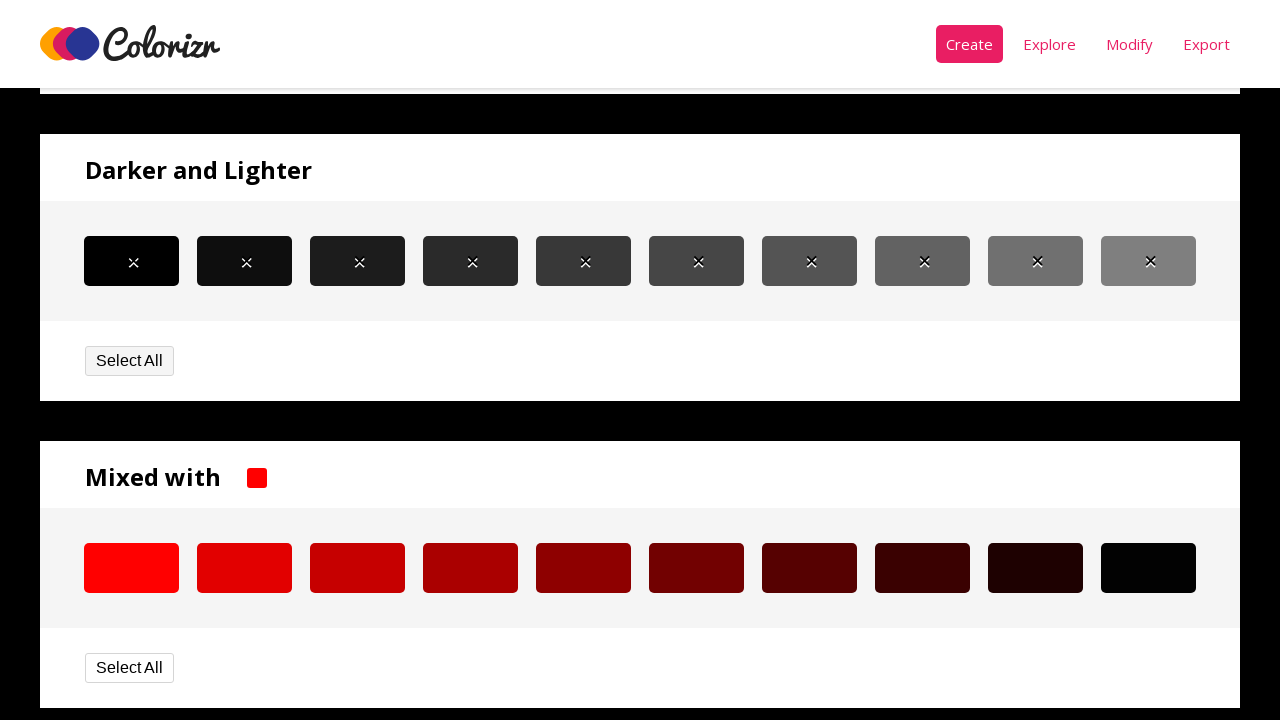

Verified color match for item 5: rgb(56, 56, 56)
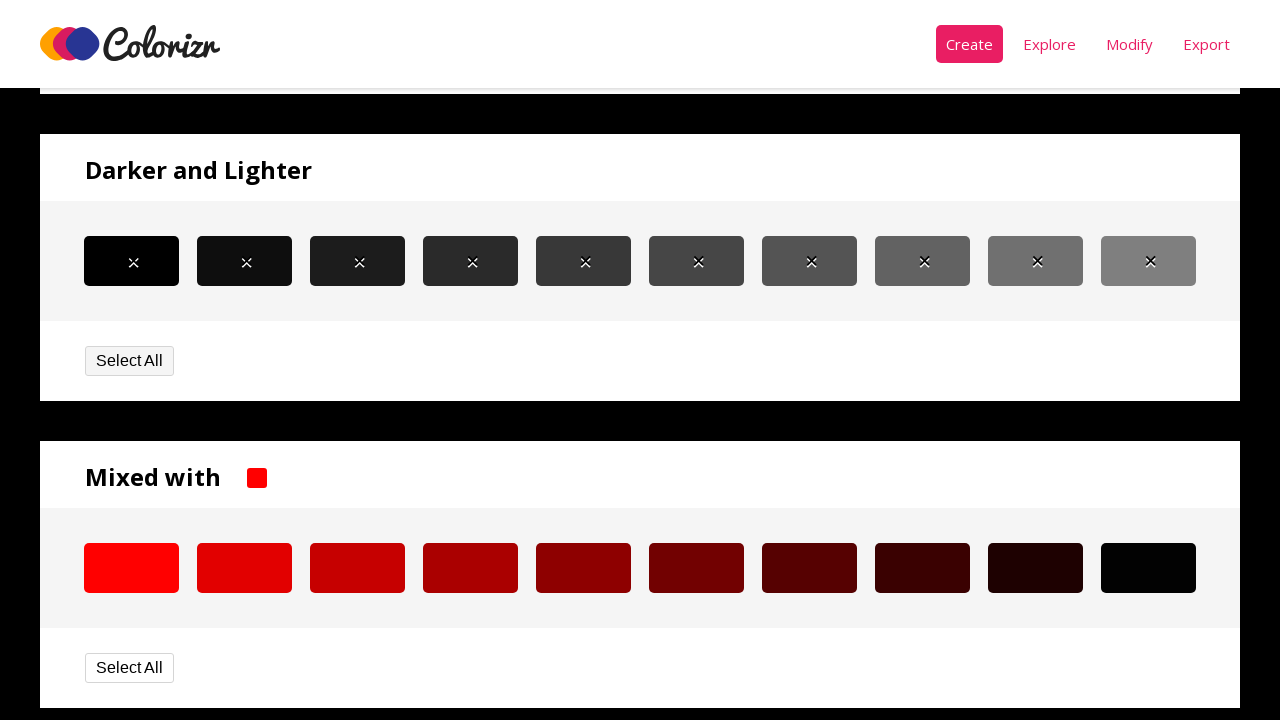

Retrieved background color from selected color item 6
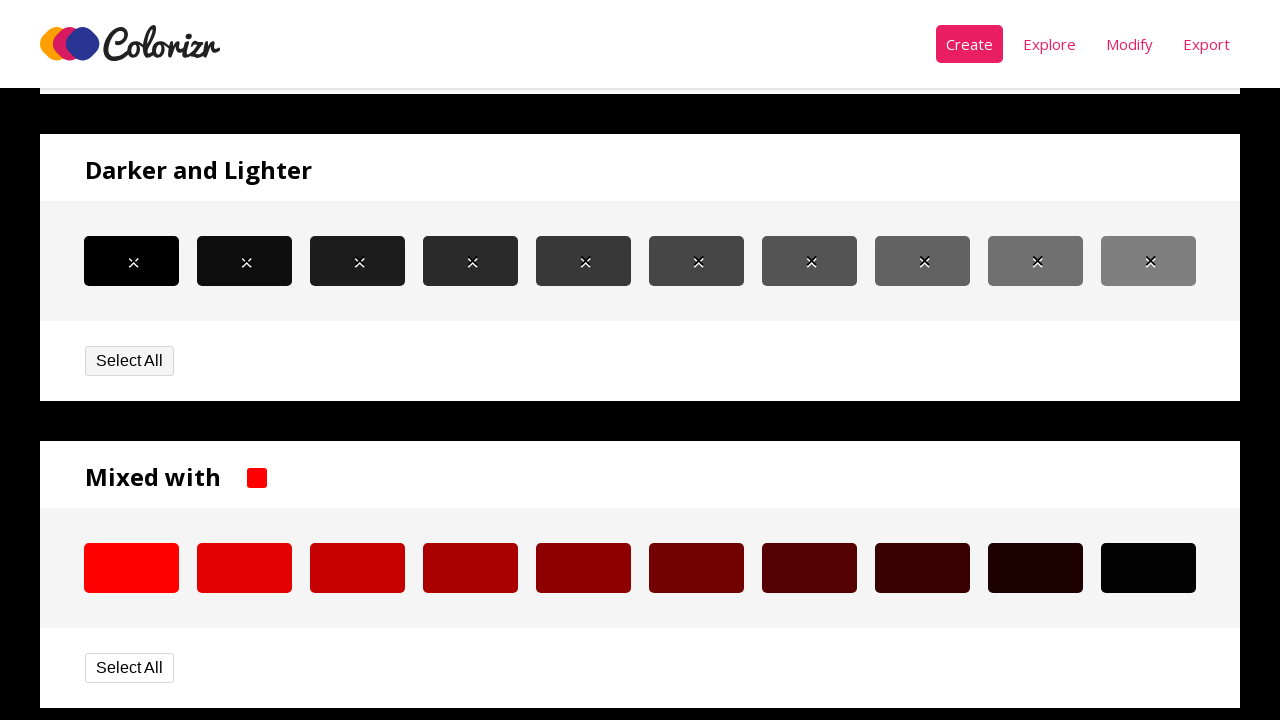

Retrieved background color from dark color panel item 6
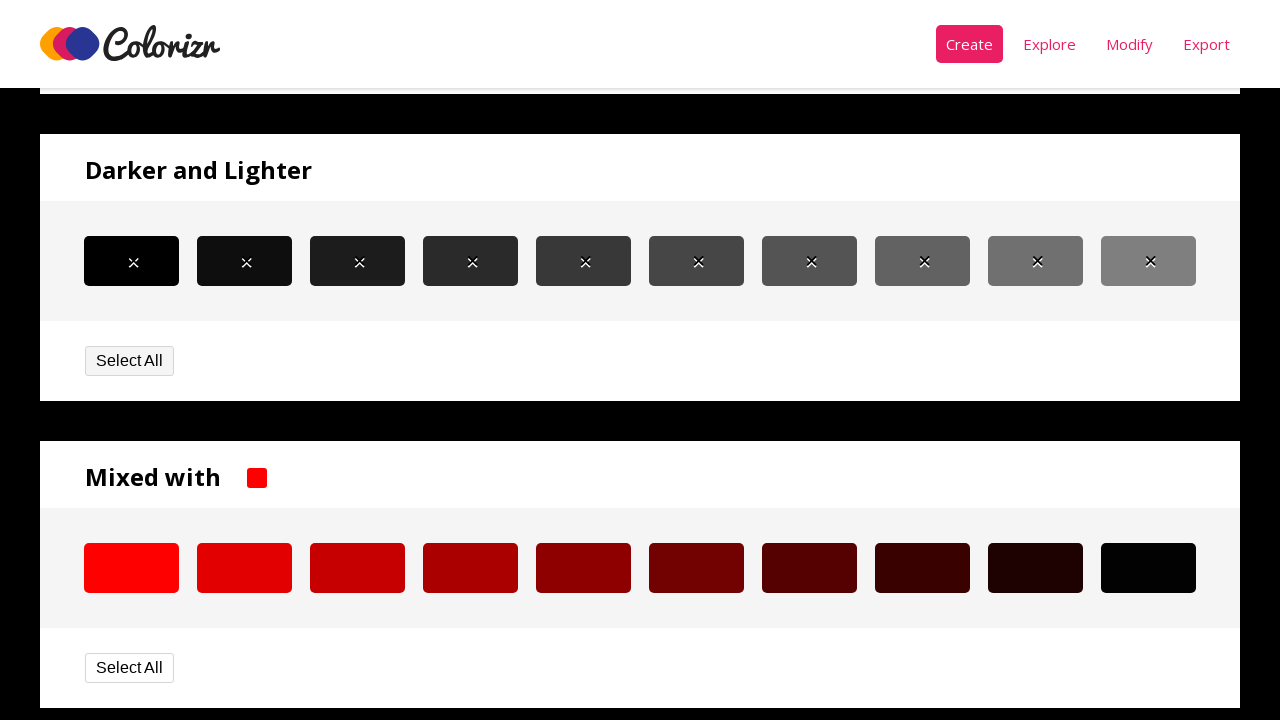

Verified color match for item 6: rgb(70, 70, 70)
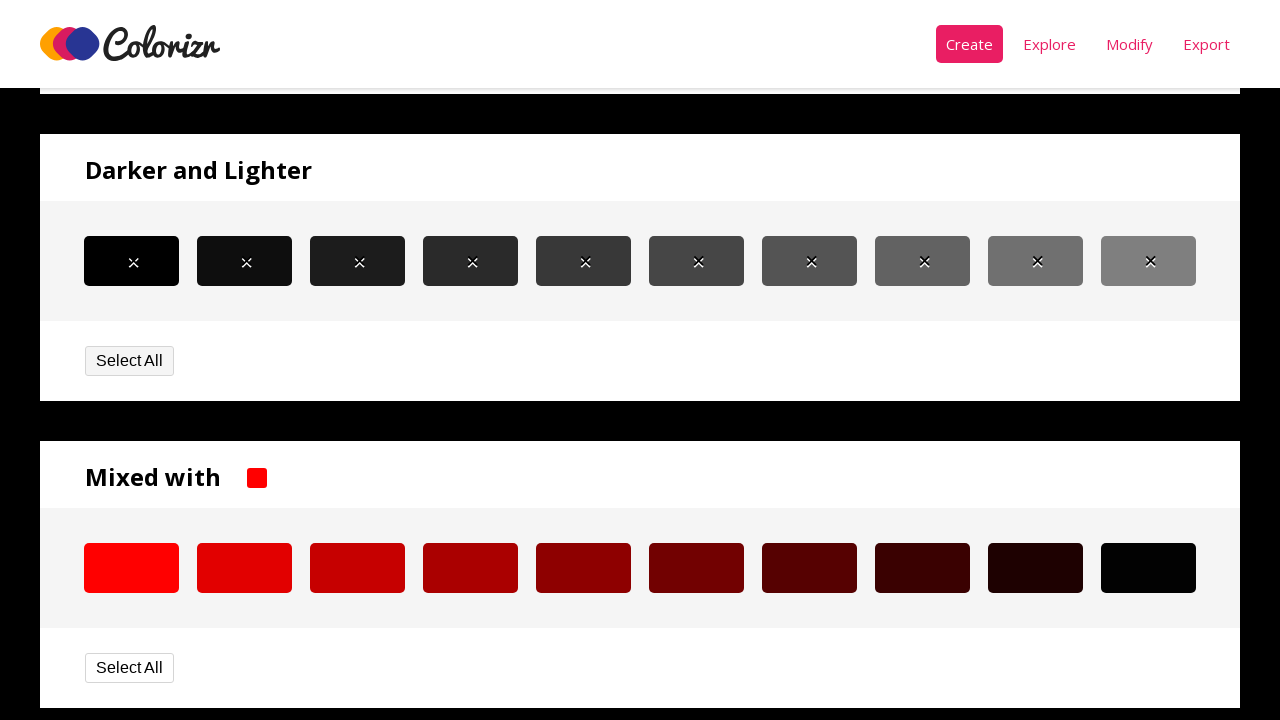

Retrieved background color from selected color item 7
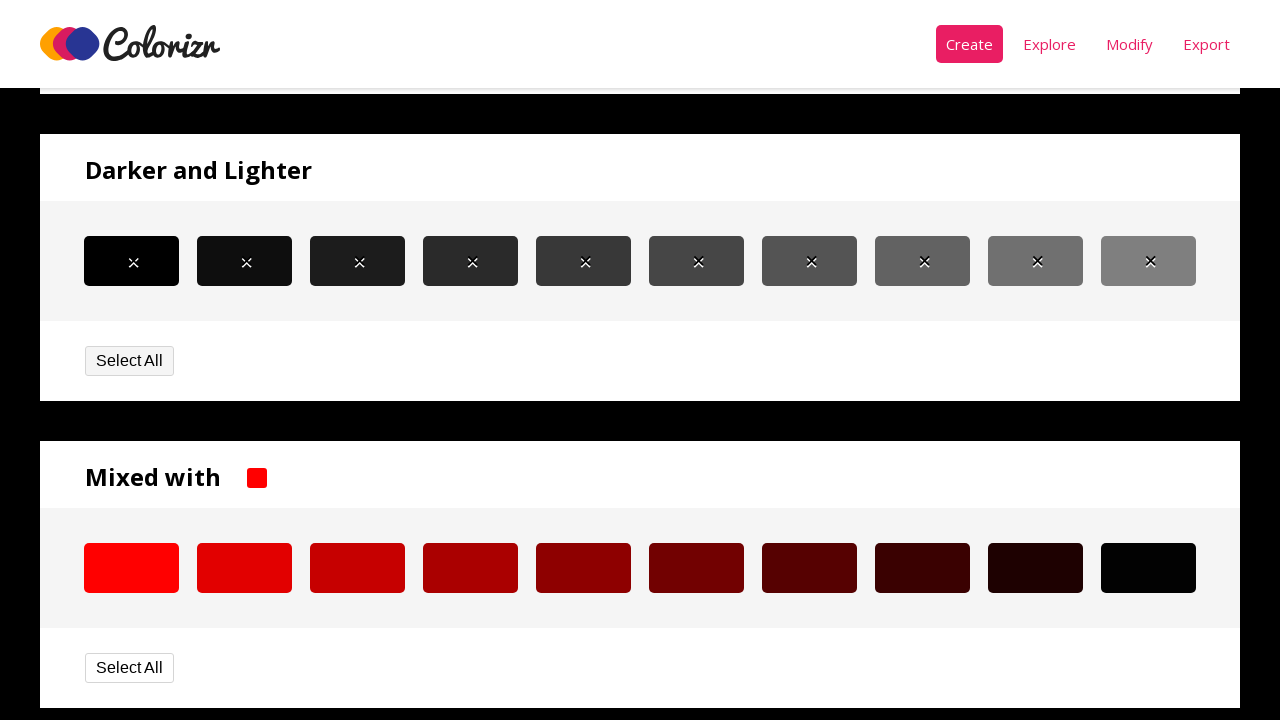

Retrieved background color from dark color panel item 7
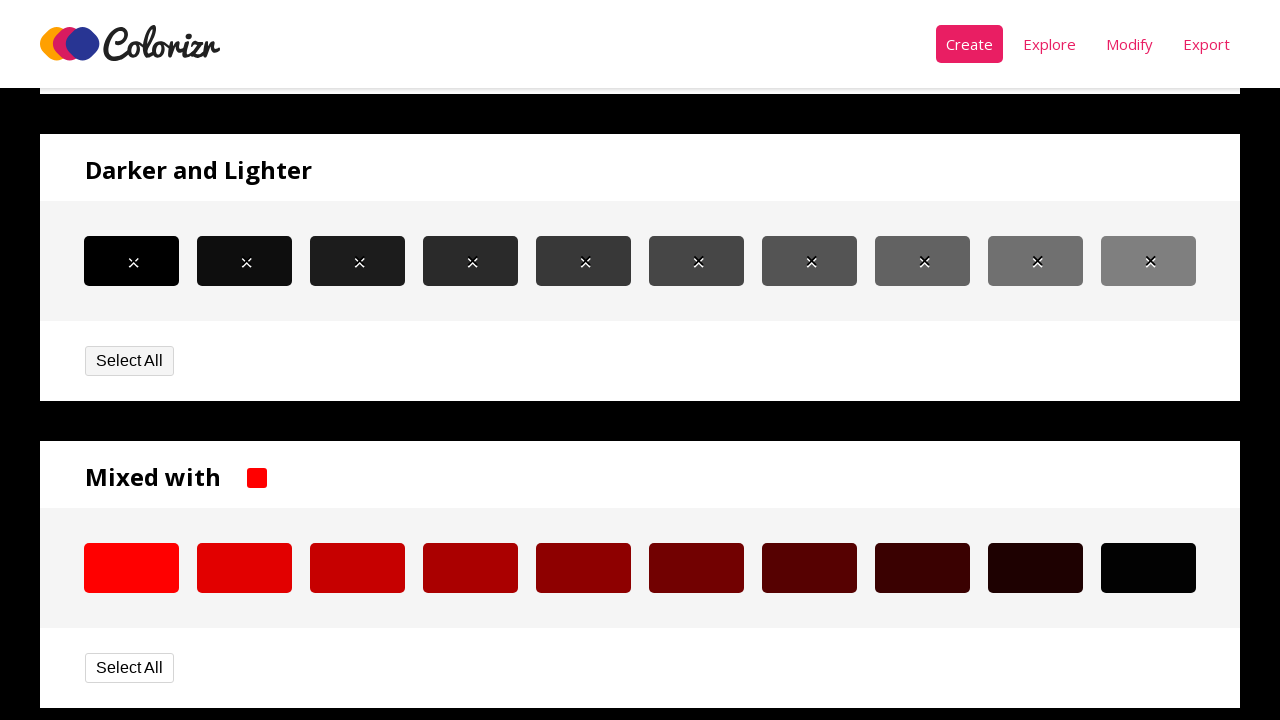

Verified color match for item 7: rgb(84, 84, 84)
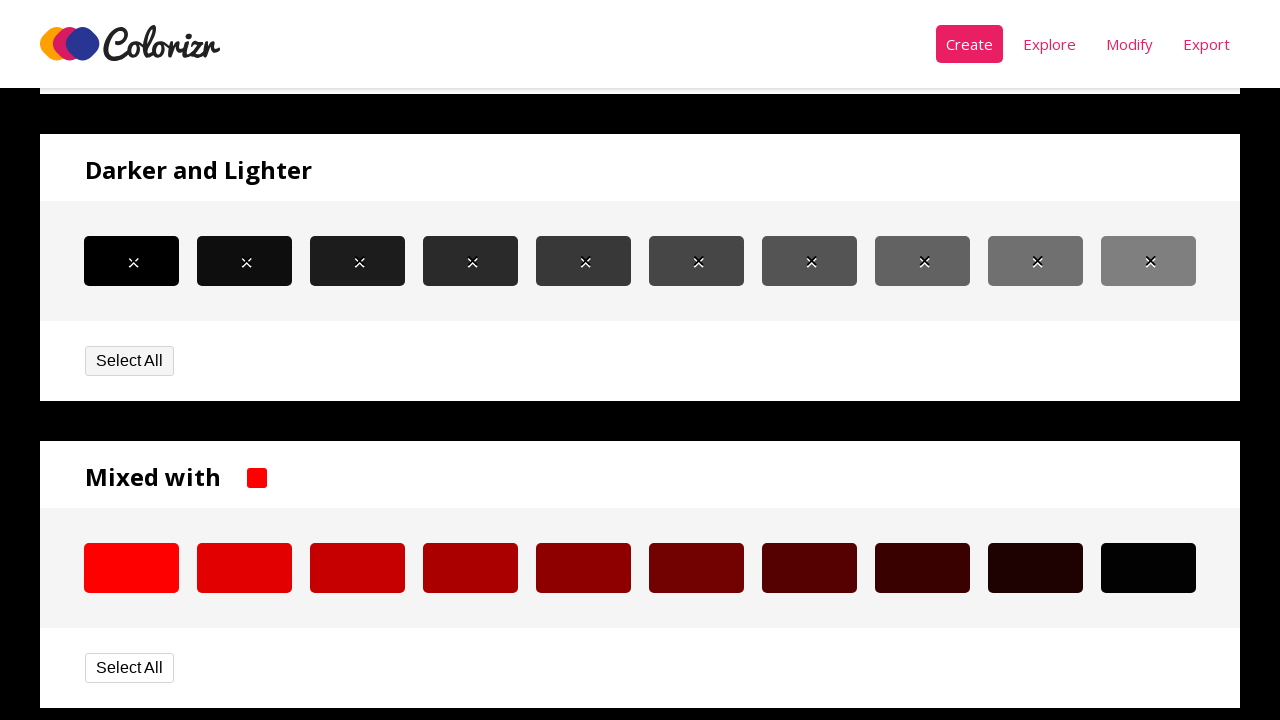

Retrieved background color from selected color item 8
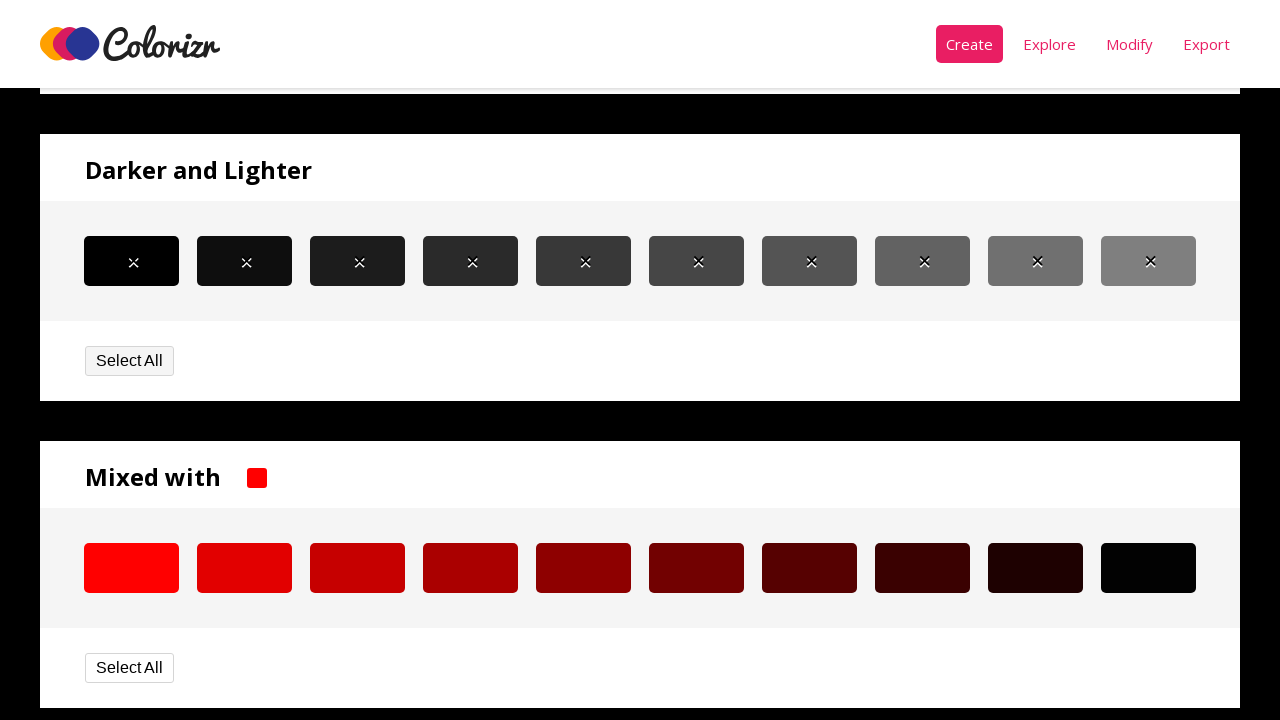

Retrieved background color from dark color panel item 8
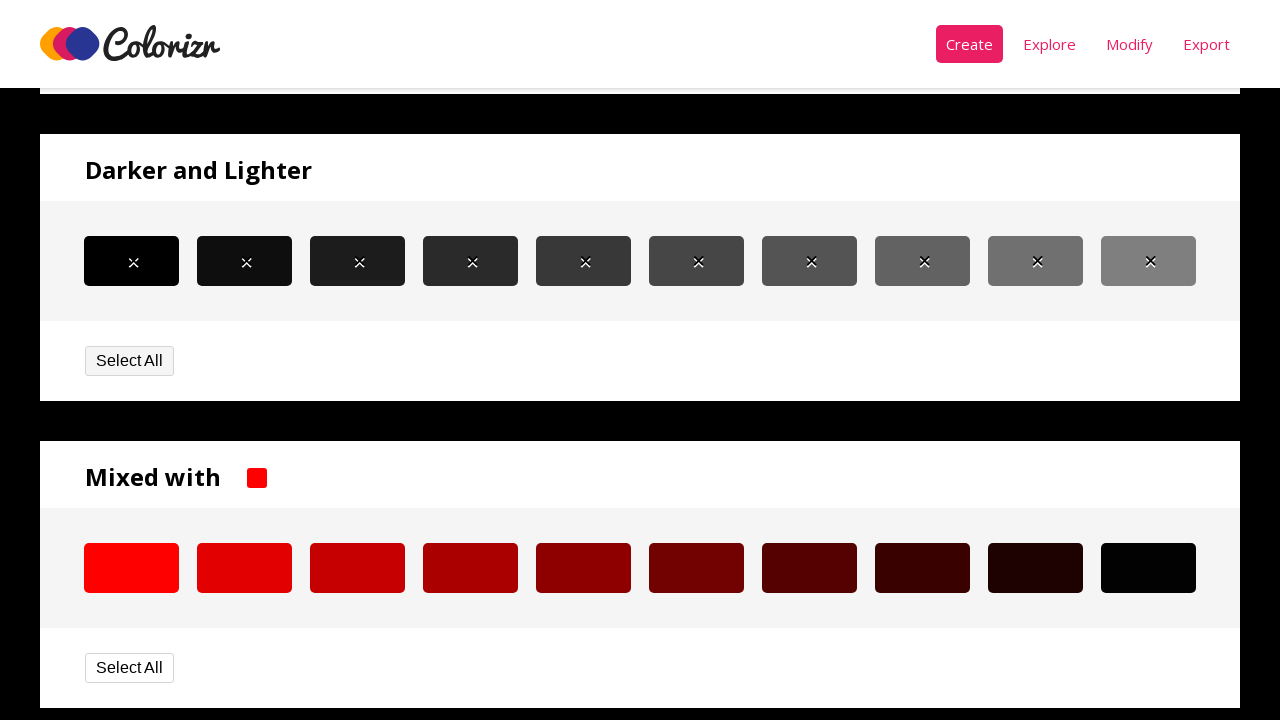

Verified color match for item 8: rgb(98, 98, 98)
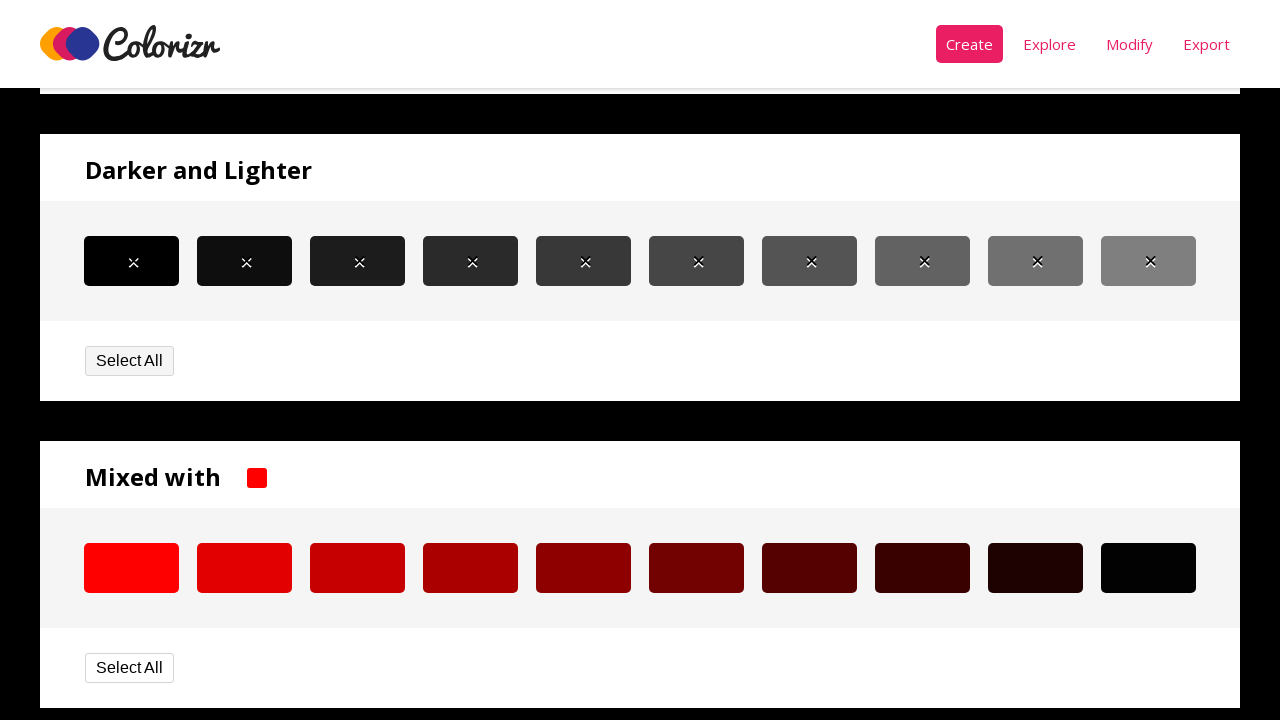

Retrieved background color from selected color item 9
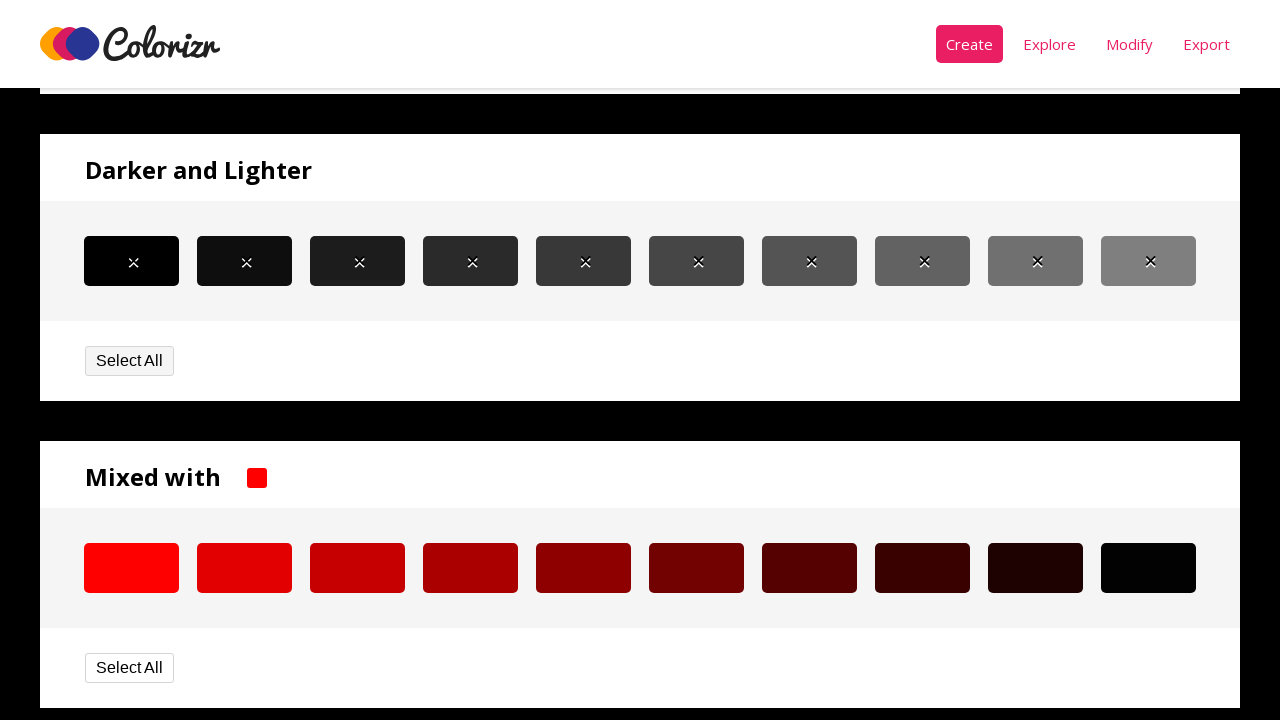

Retrieved background color from dark color panel item 9
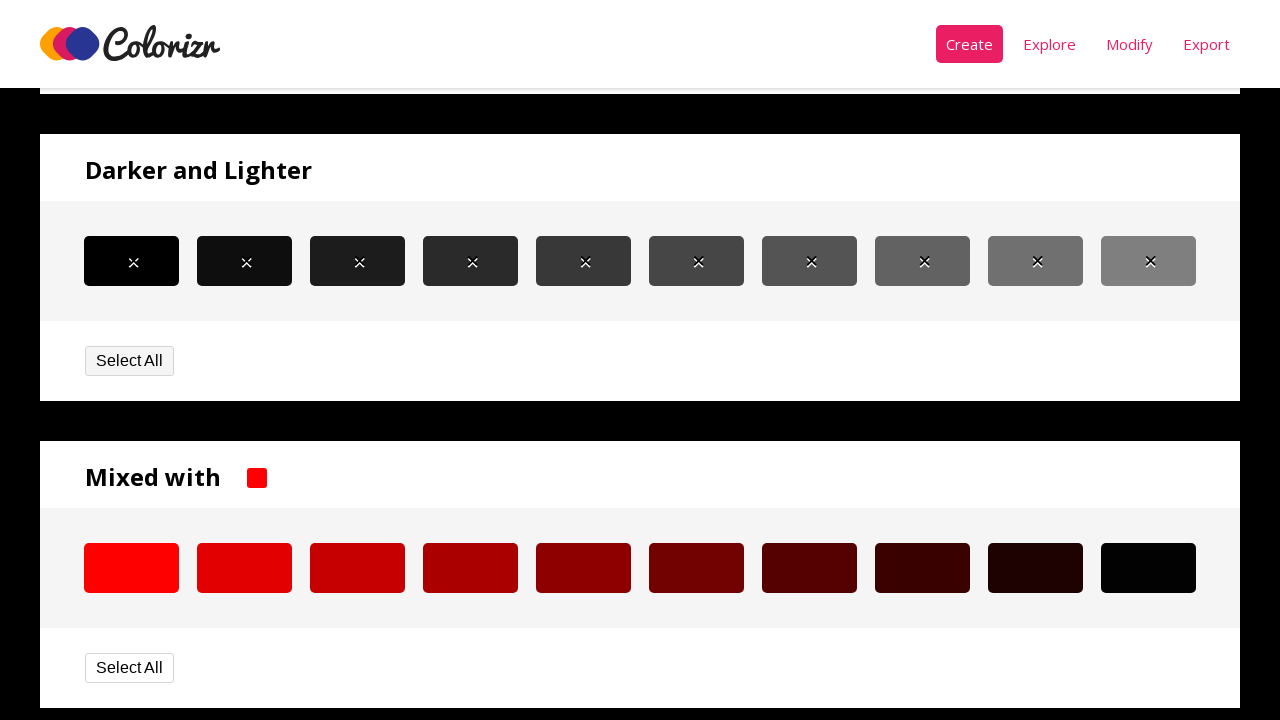

Verified color match for item 9: rgb(112, 112, 112)
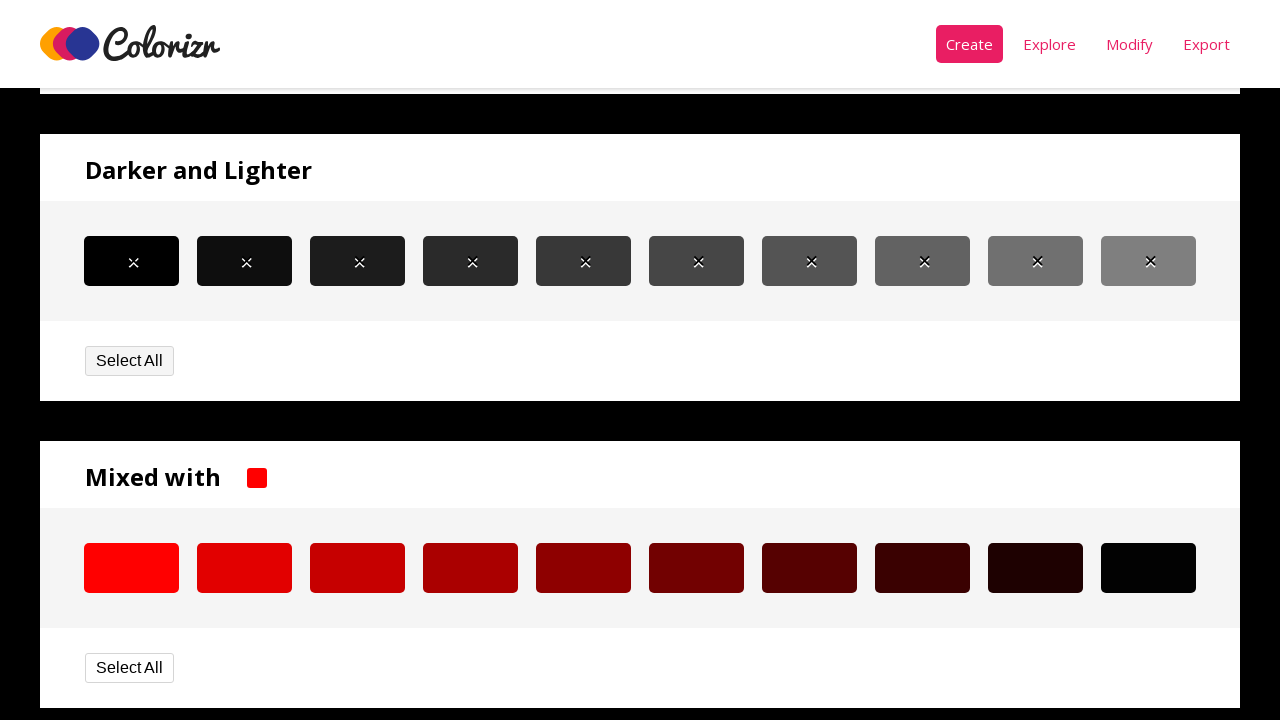

Retrieved background color from selected color item 10
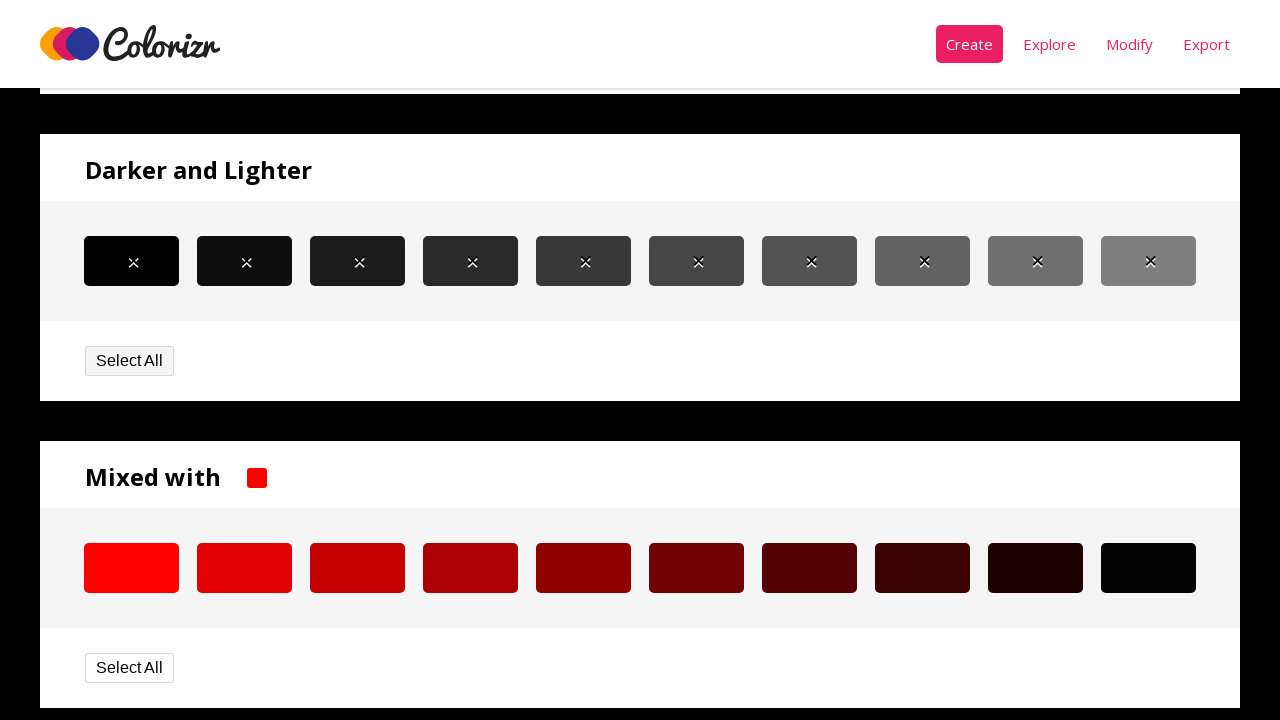

Retrieved background color from dark color panel item 10
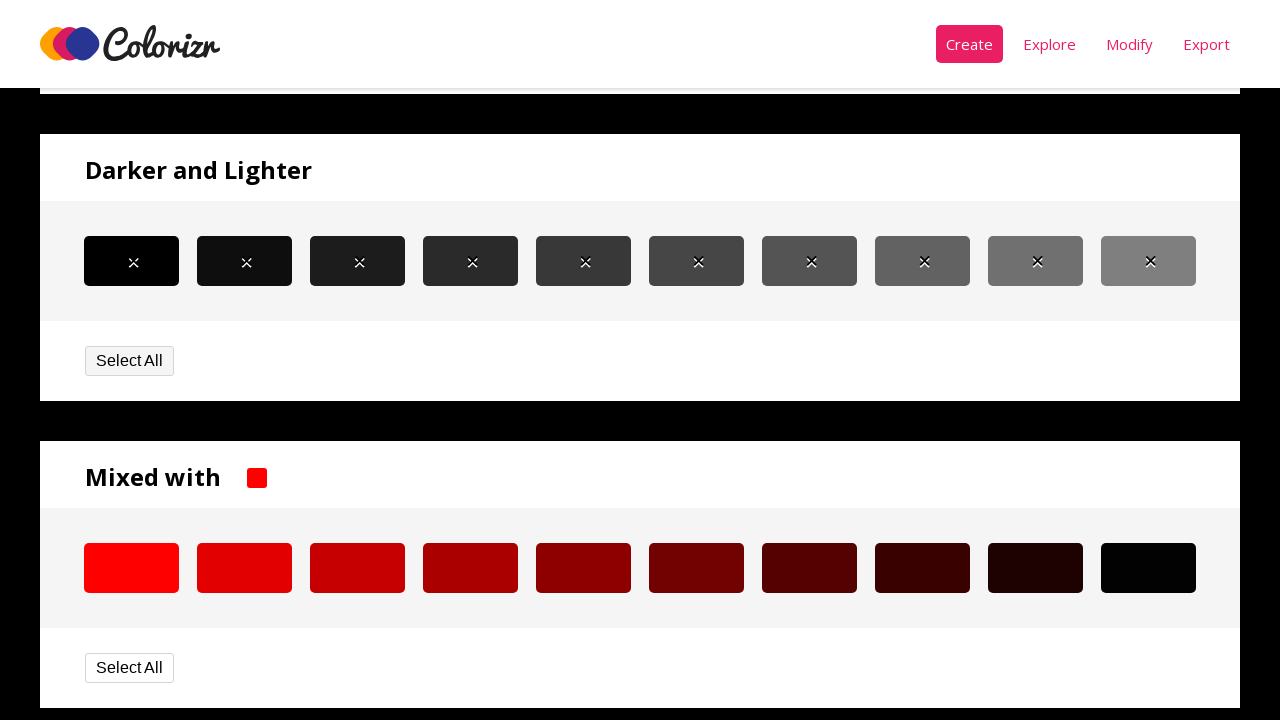

Verified color match for item 10: rgb(127, 127, 127)
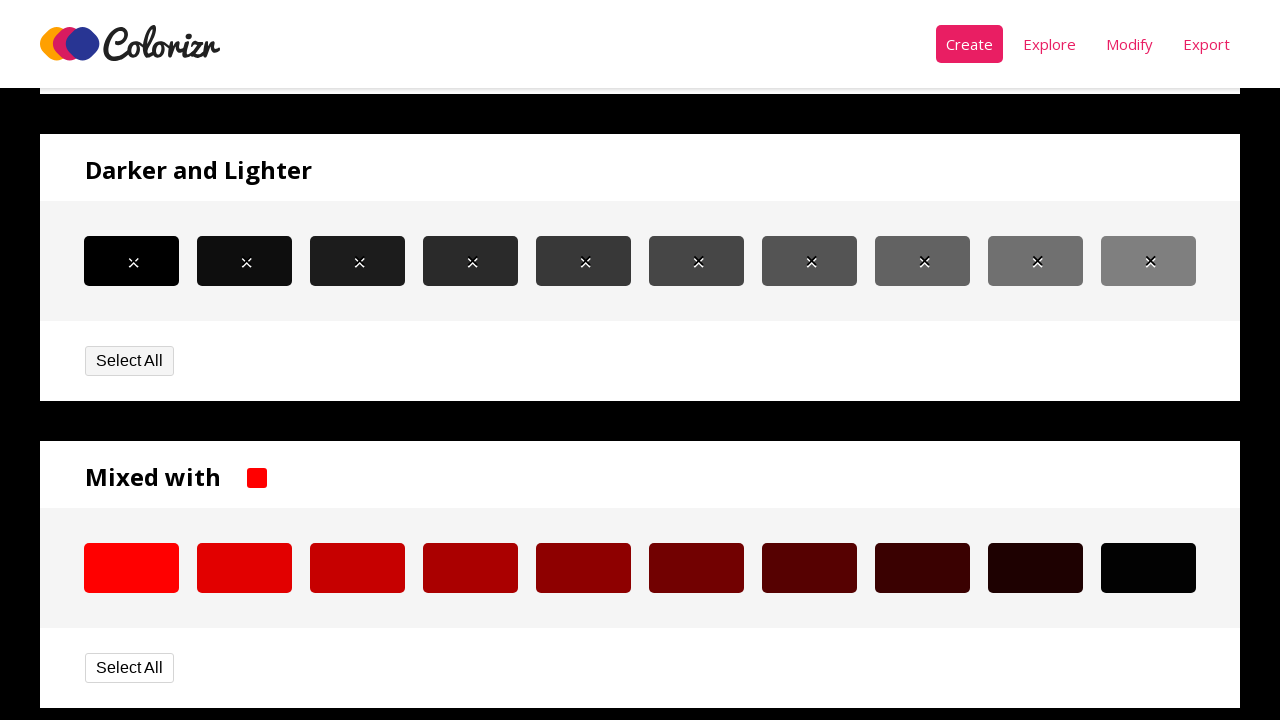

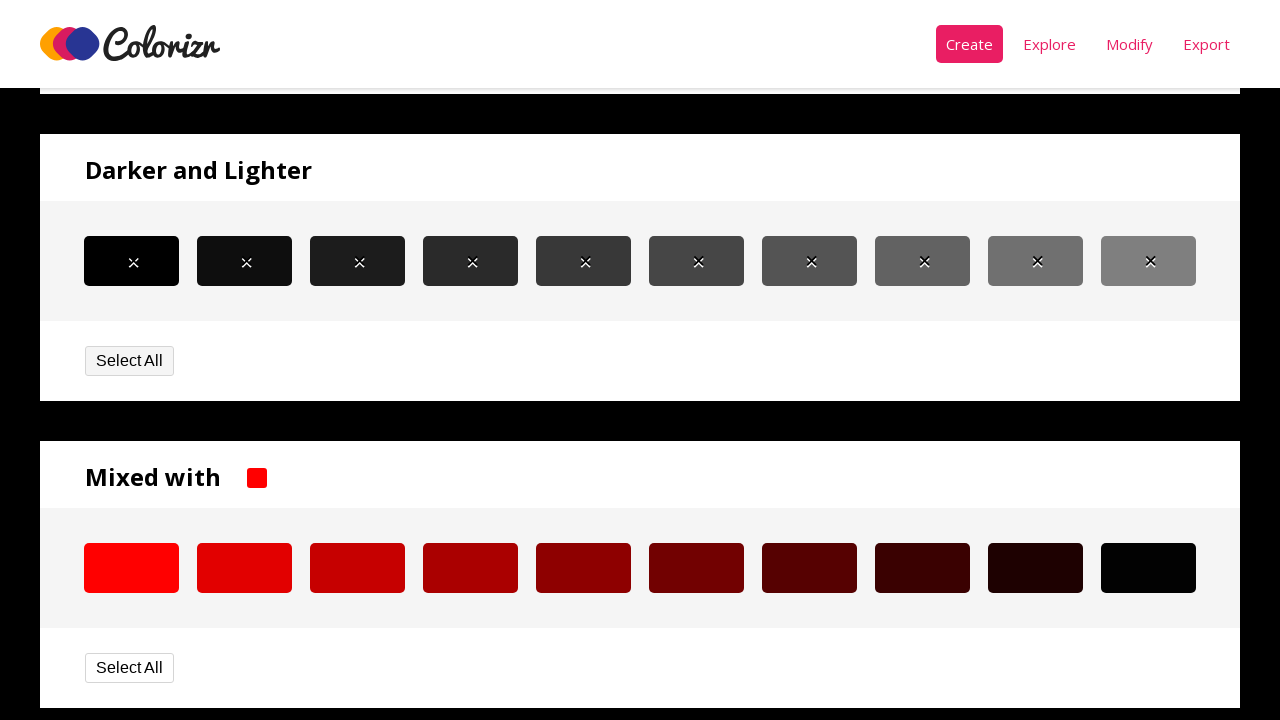